Tests mouse hover functionality by hovering over a blog menu and clicking on a submenu item that appears on hover

Starting URL: http://omayo.blogspot.com/

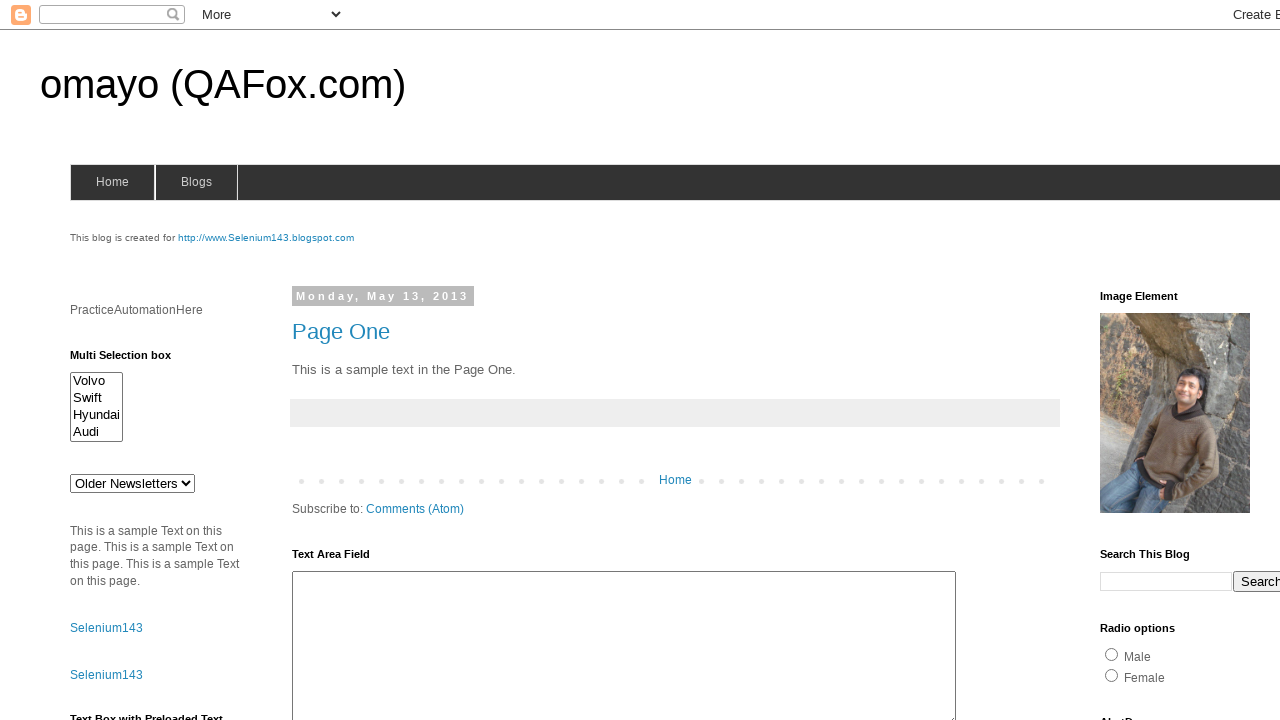

Hovered over blog menu to reveal submenu items at (196, 182) on #blogsmenu
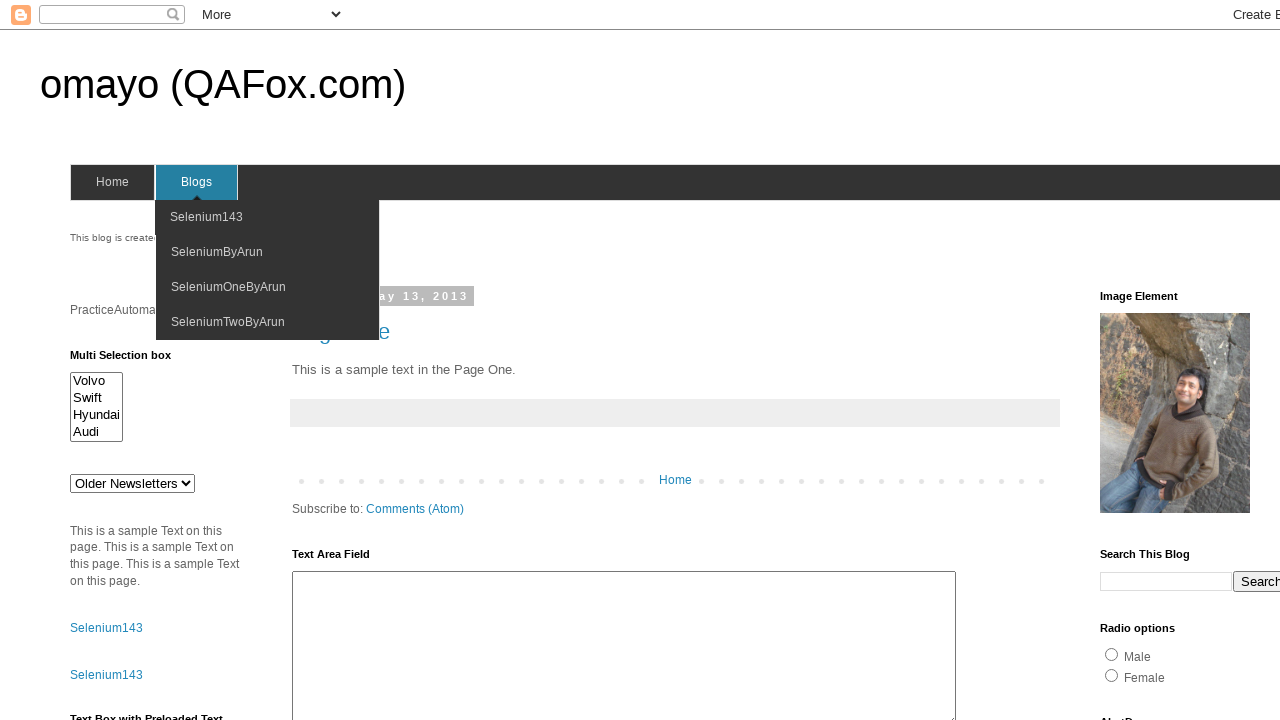

Clicked on Selenium143 submenu item at (206, 217) on xpath=//span[text()='Selenium143']
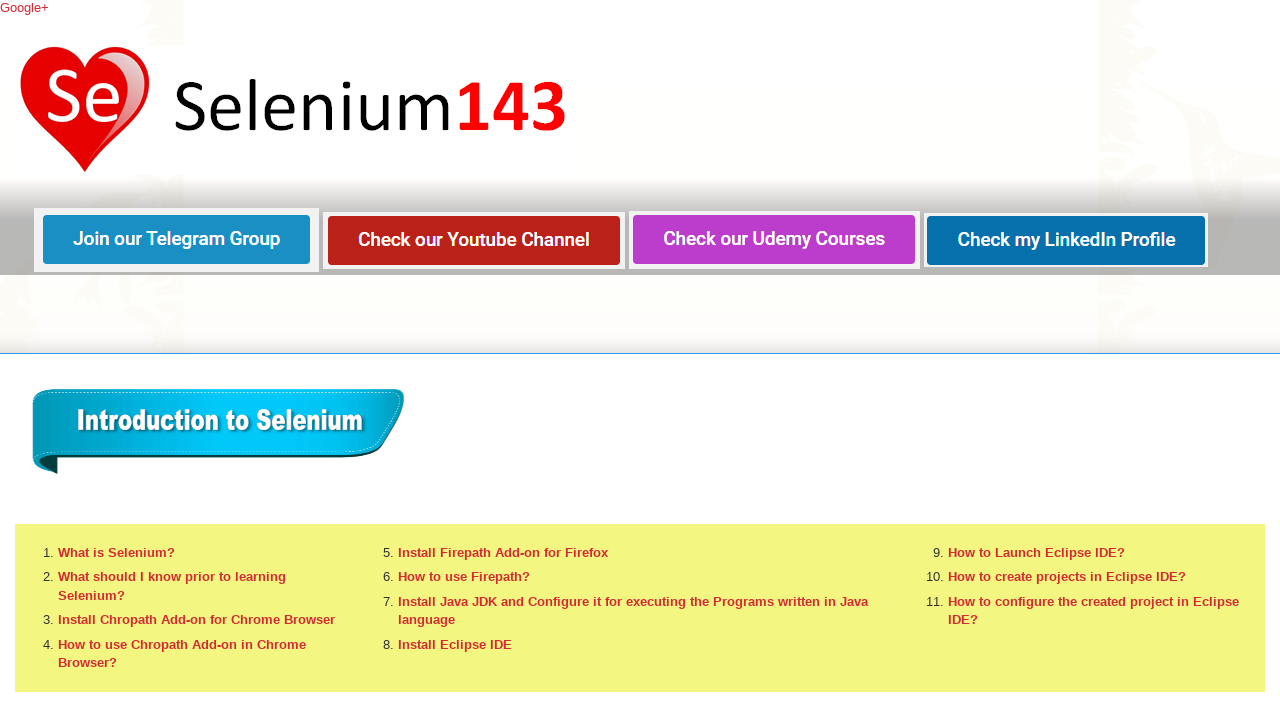

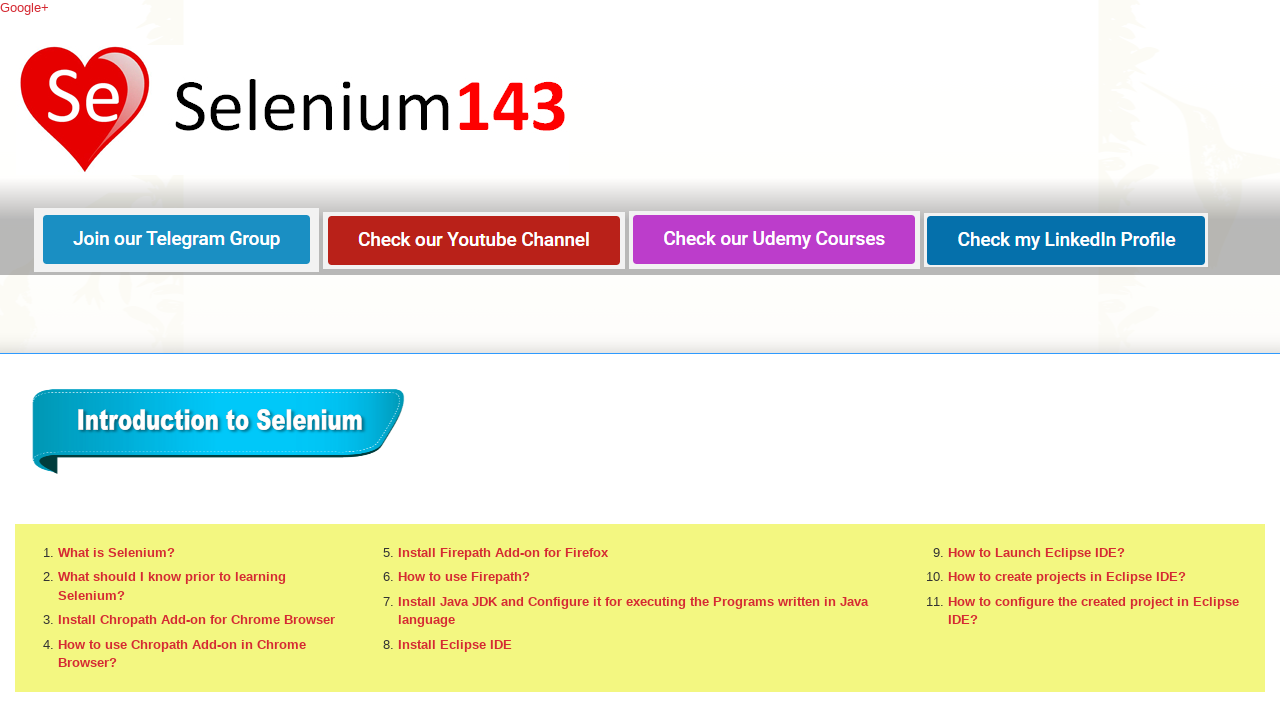